Tests the hotel listing functionality by clicking the hotel list button and verifying that 10 hotels are displayed

Starting URL: http://hotel-v3.progmasters.hu/

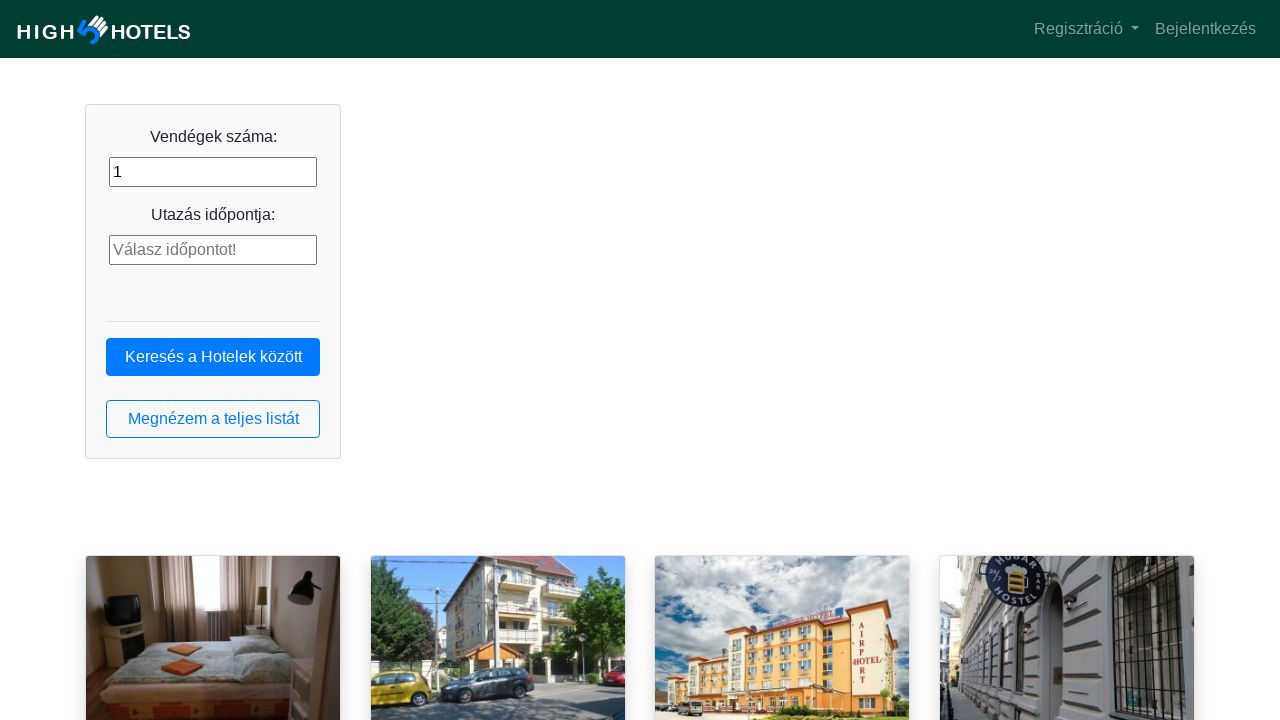

Clicked the hotel list button at (213, 419) on button.btn.btn-outline-primary.btn-block
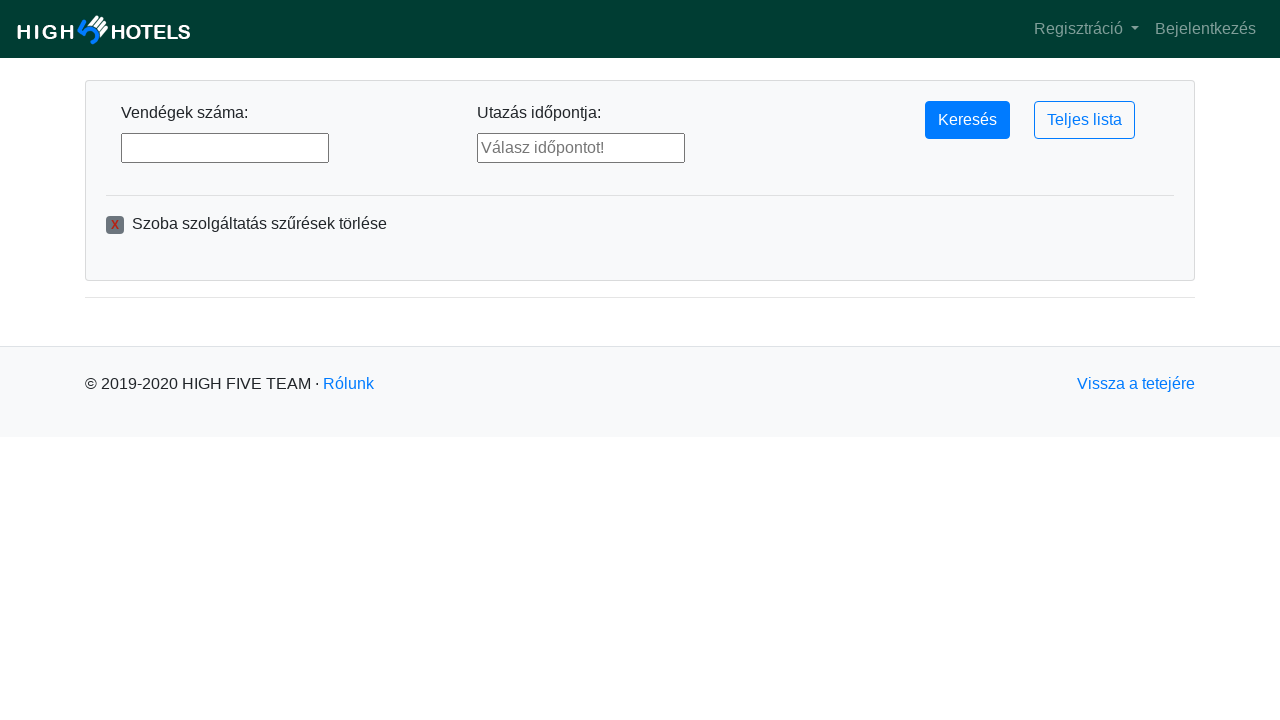

Hotel list loaded with hotel items visible
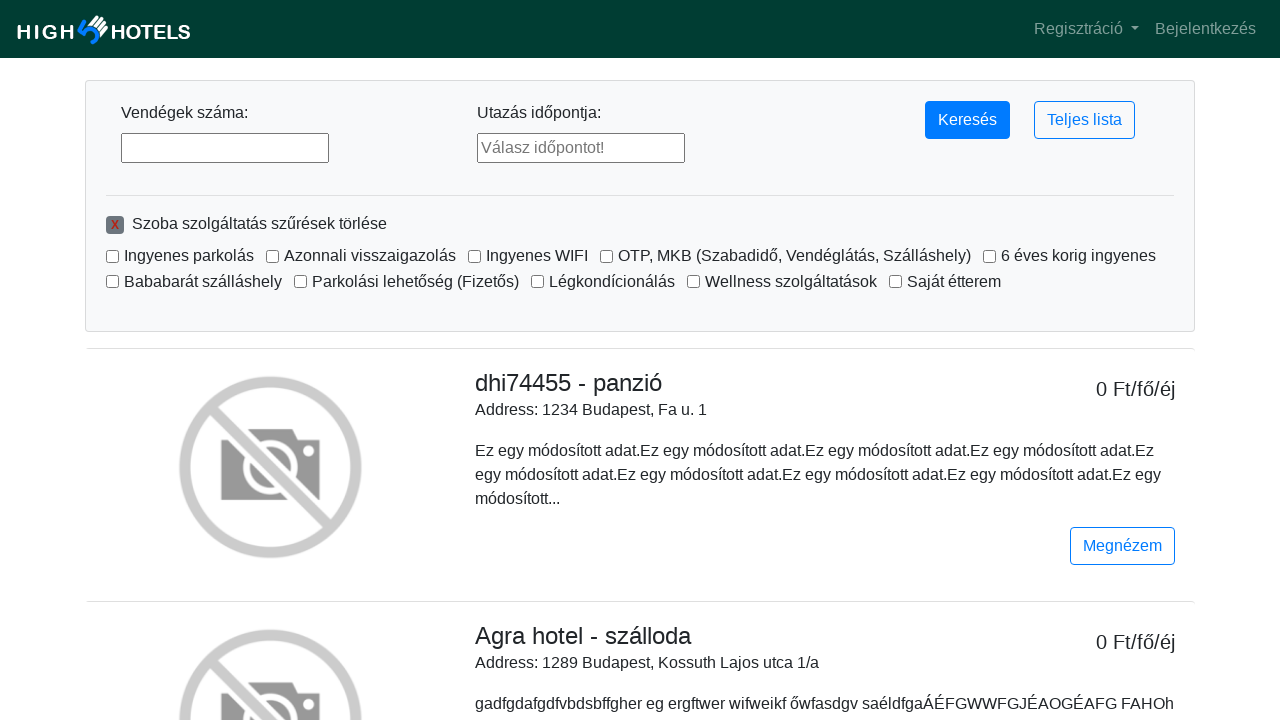

Located all hotel name elements
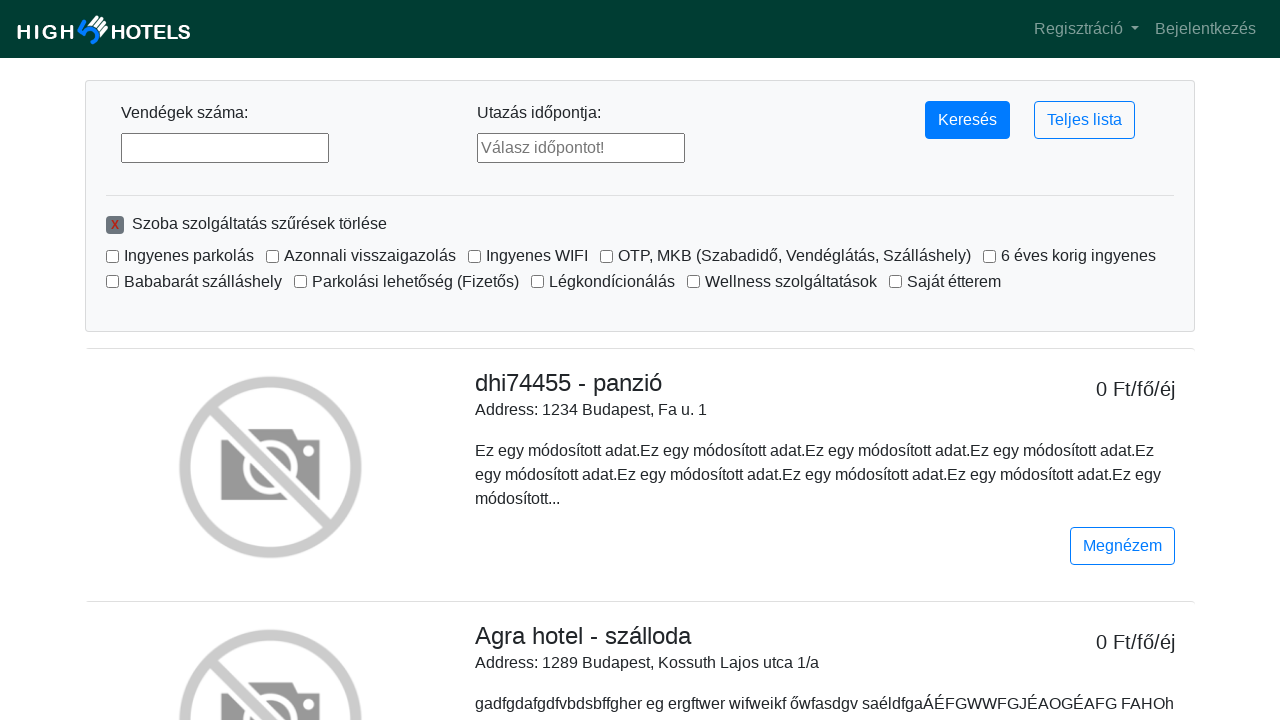

First hotel element is ready
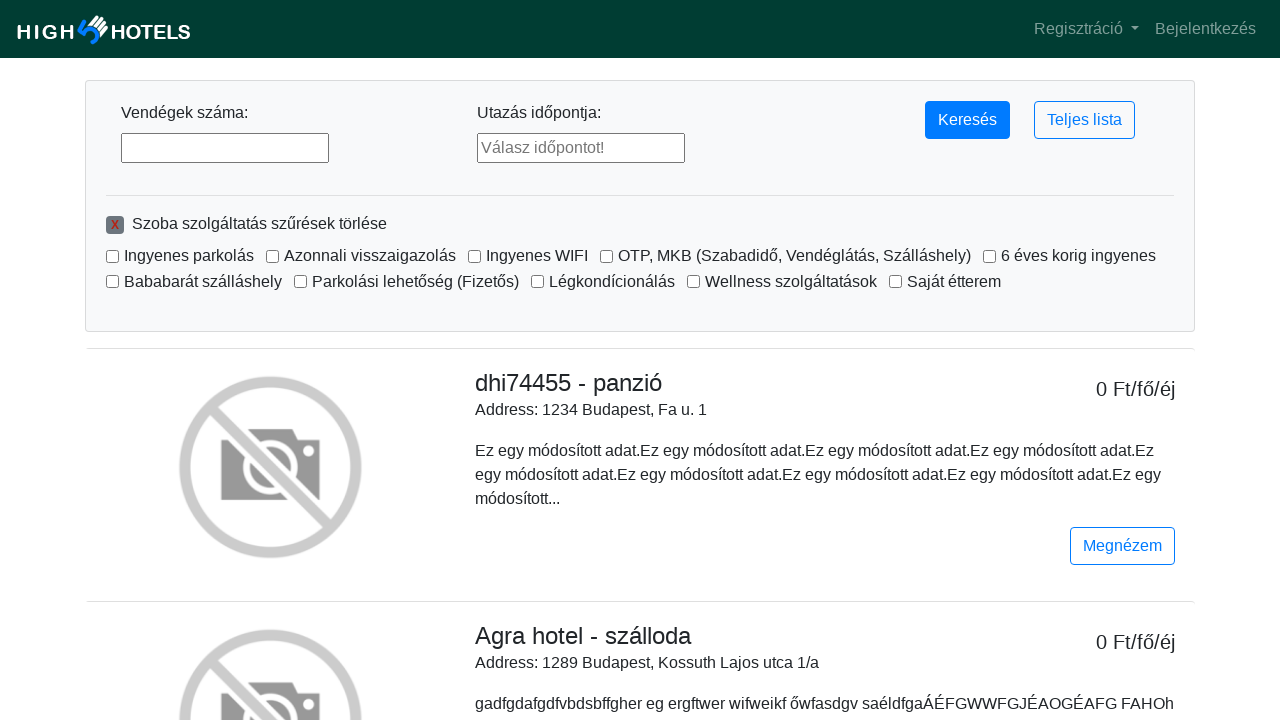

Verified that 10 hotels are displayed
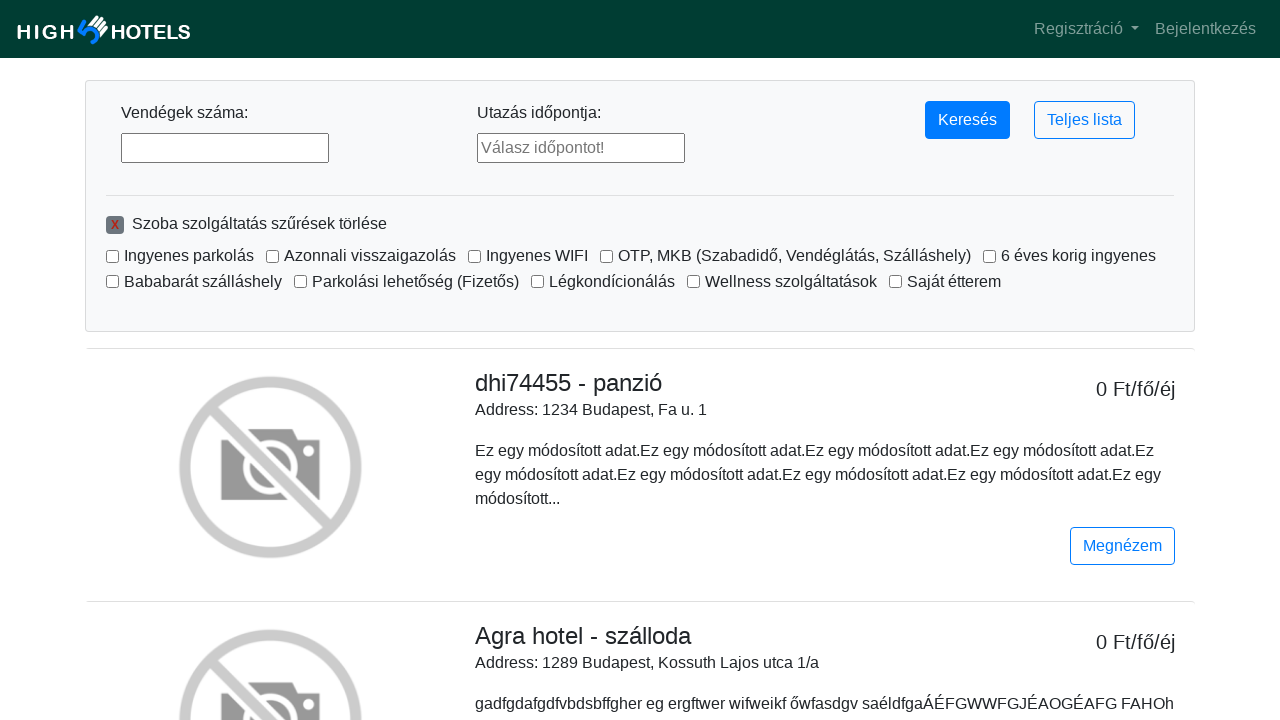

Assertion passed: exactly 10 hotels are displayed
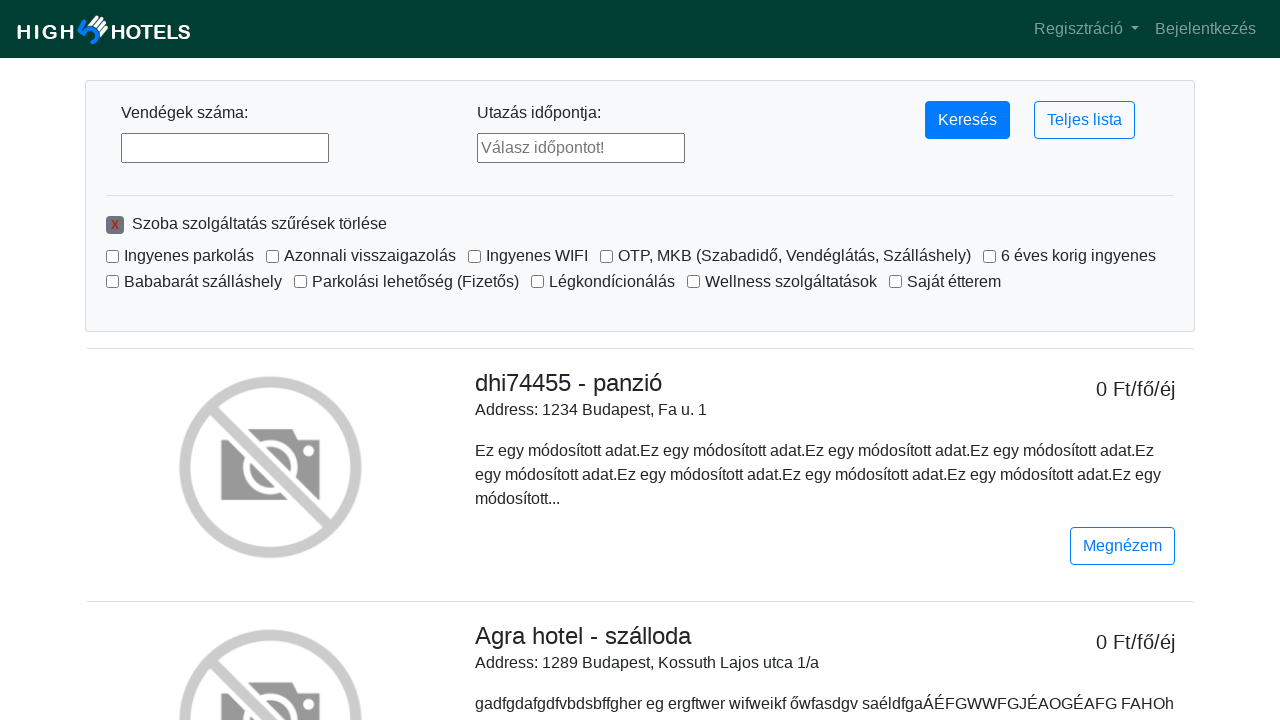

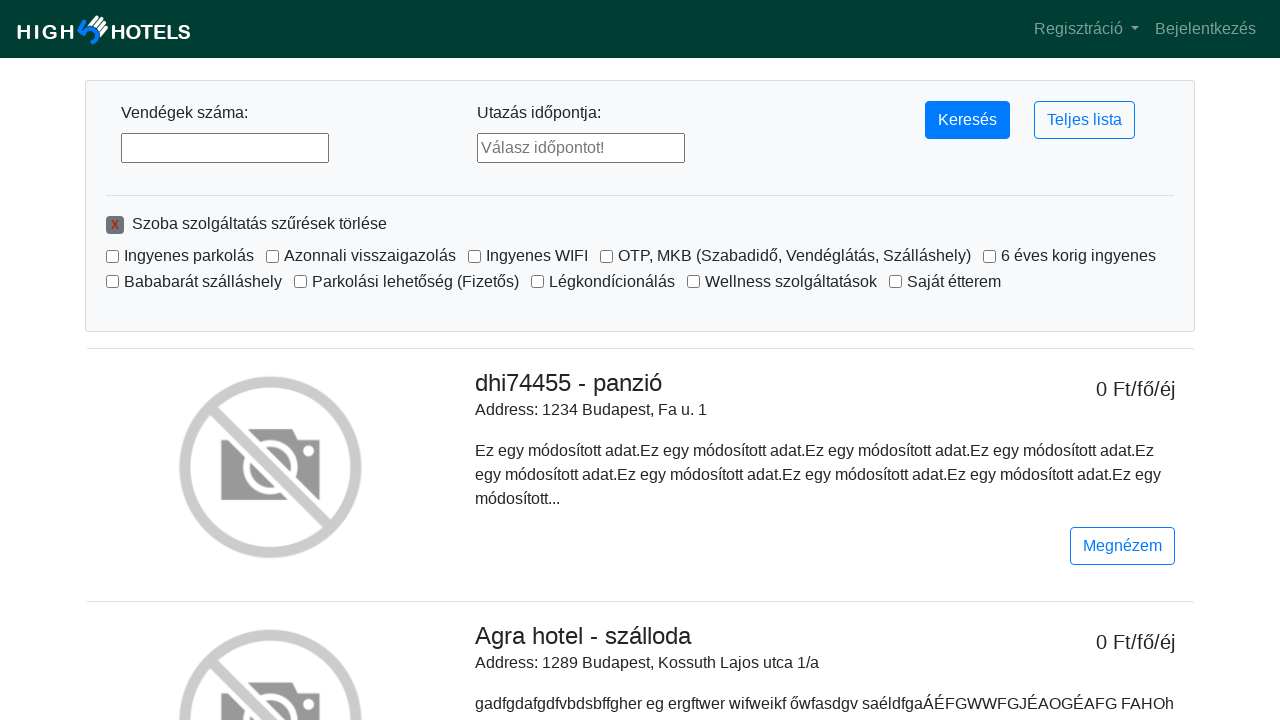